Navigates to Xamarin Mobile App Development page by clicking Technologies menu, hovering over Mobile App Development submenu, and clicking the Xamarin link

Starting URL: https://www.tranktechnologies.com/

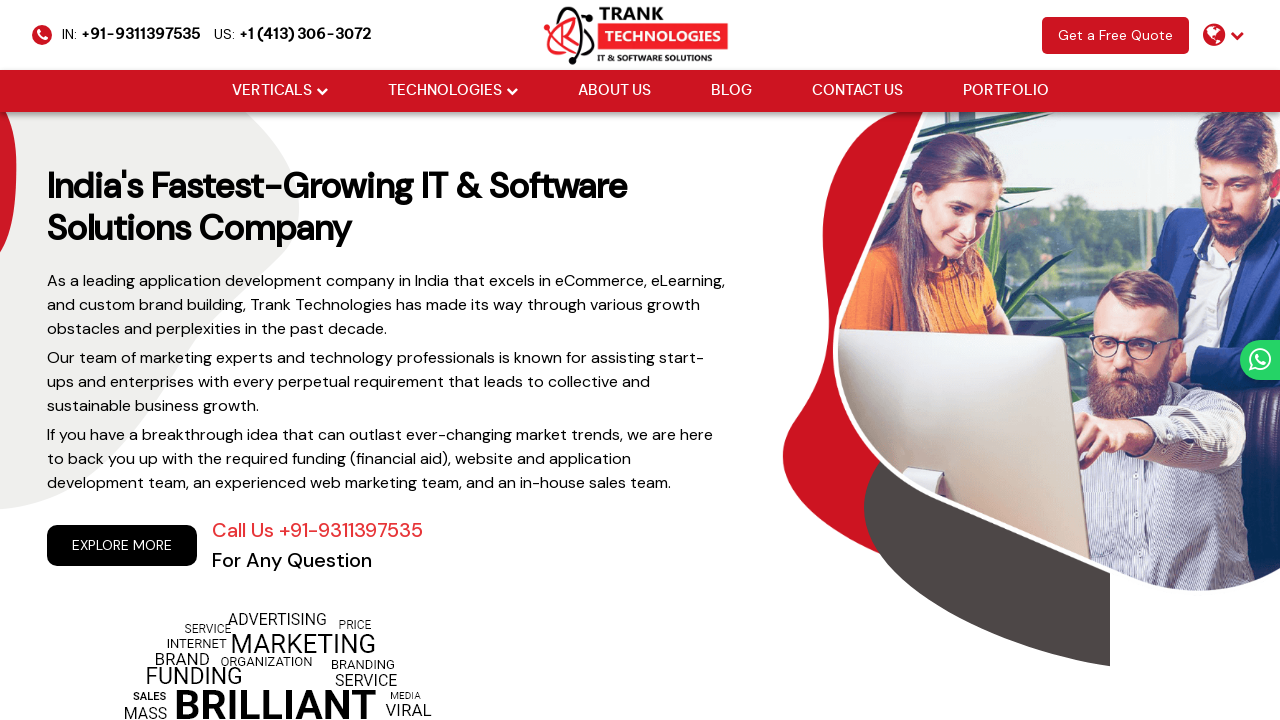

Clicked Technologies menu at (452, 91) on (//li[@class='drop_down'])[2]
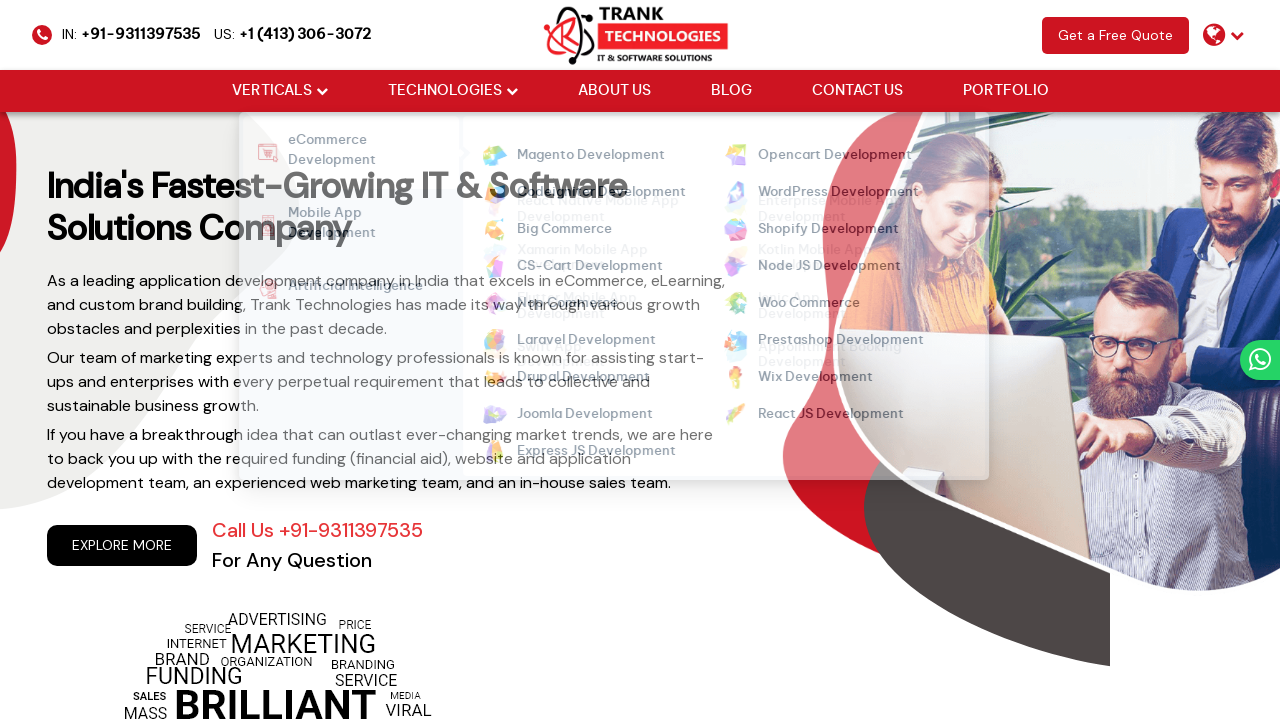

Hovered over Mobile App Development submenu at (340, 226) on xpath=//li[@data-id='mobileApp']
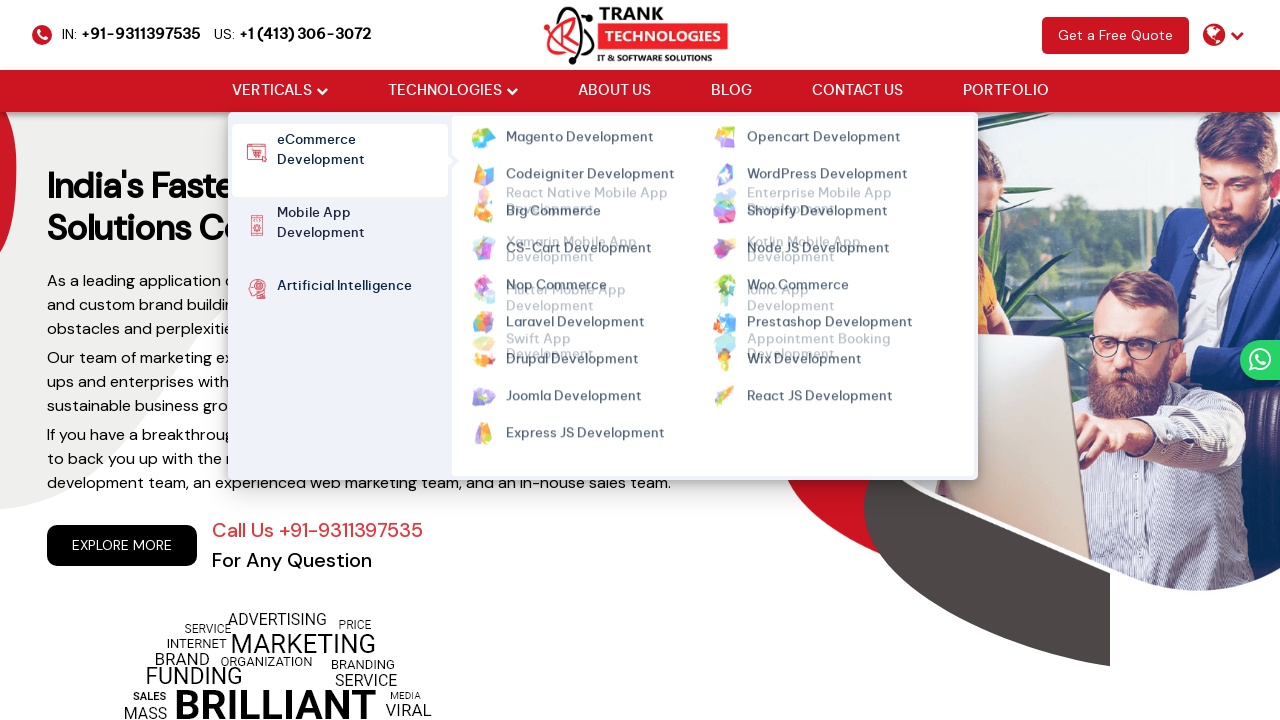

Clicked Xamarin Mobile App Development link at (571, 208) on xpath=//a[@href='https://www.tranktechnologies.com/xamarin-mobile-app-developmen
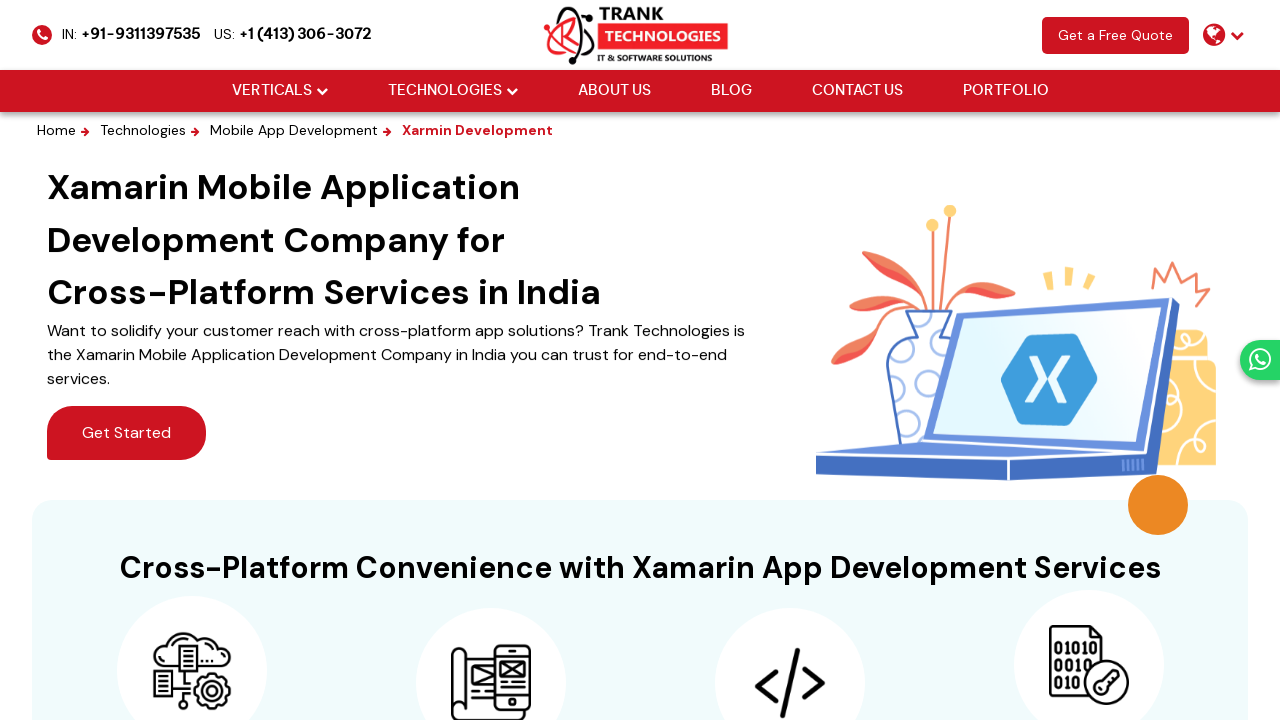

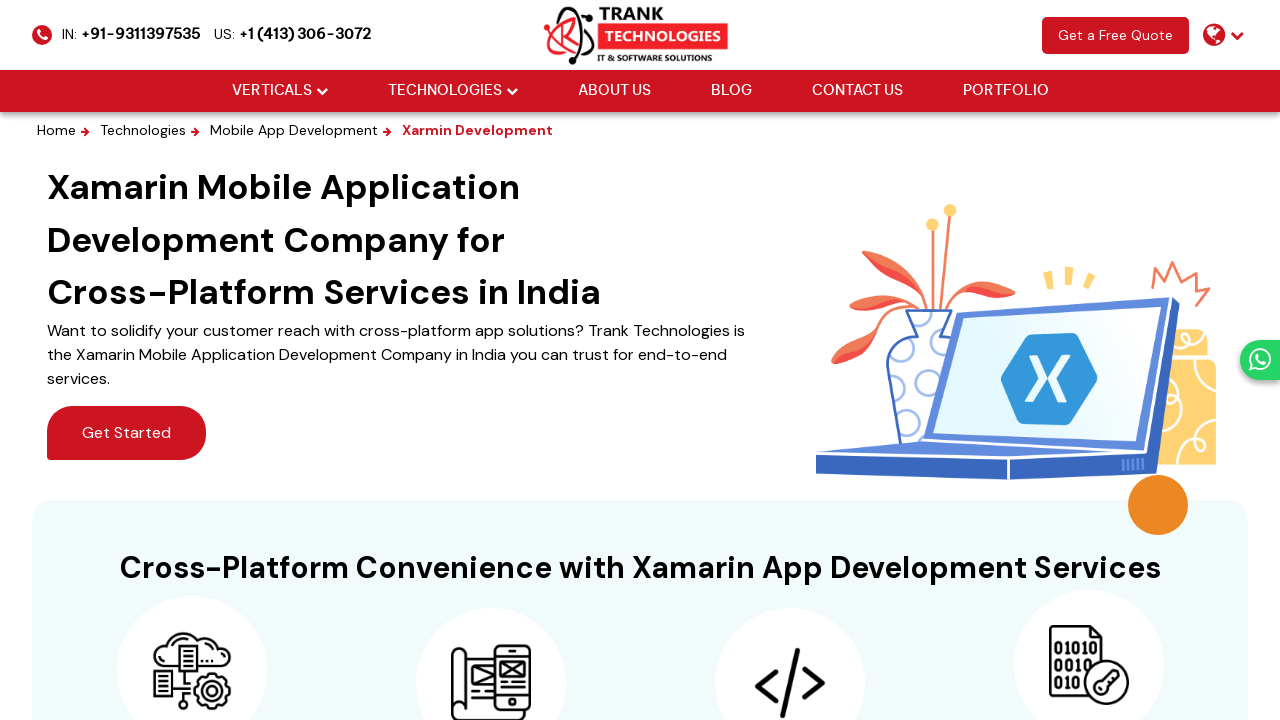